Tests drag and drop functionality by dragging an element and dropping it onto a target element using the dragAndDrop method

Starting URL: https://jqueryui.com/droppable/

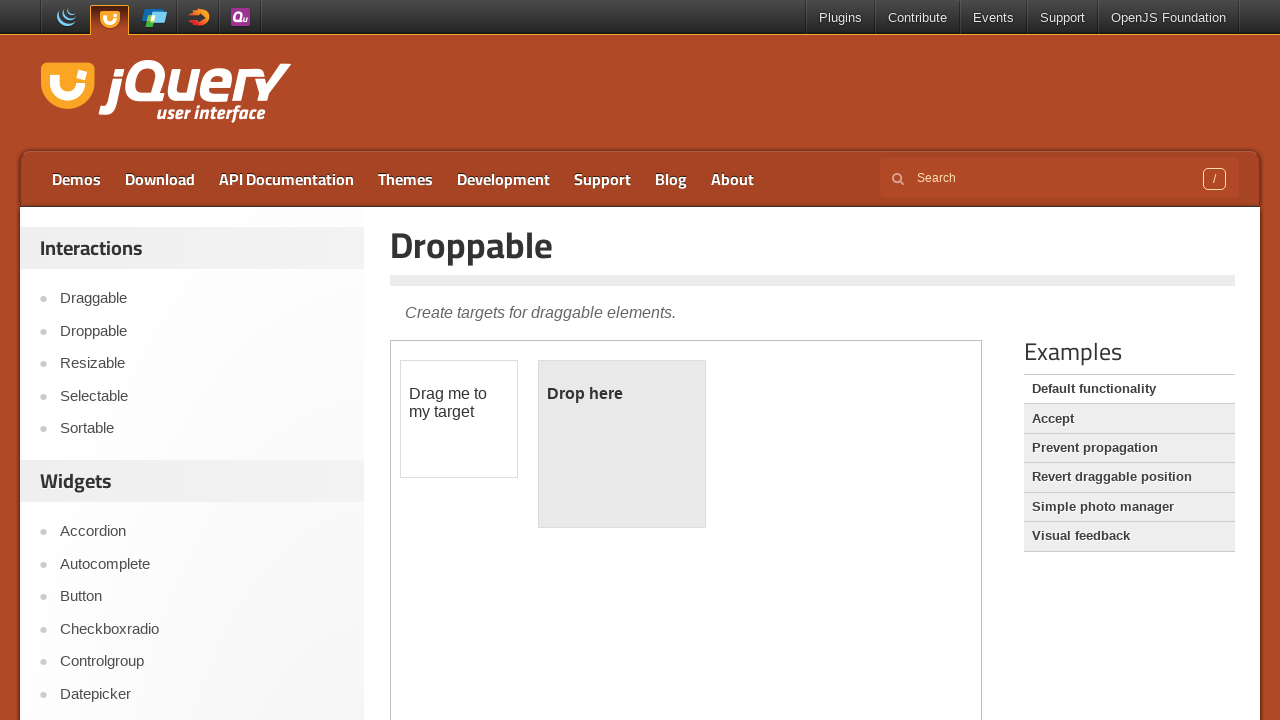

Located the iframe containing draggable elements
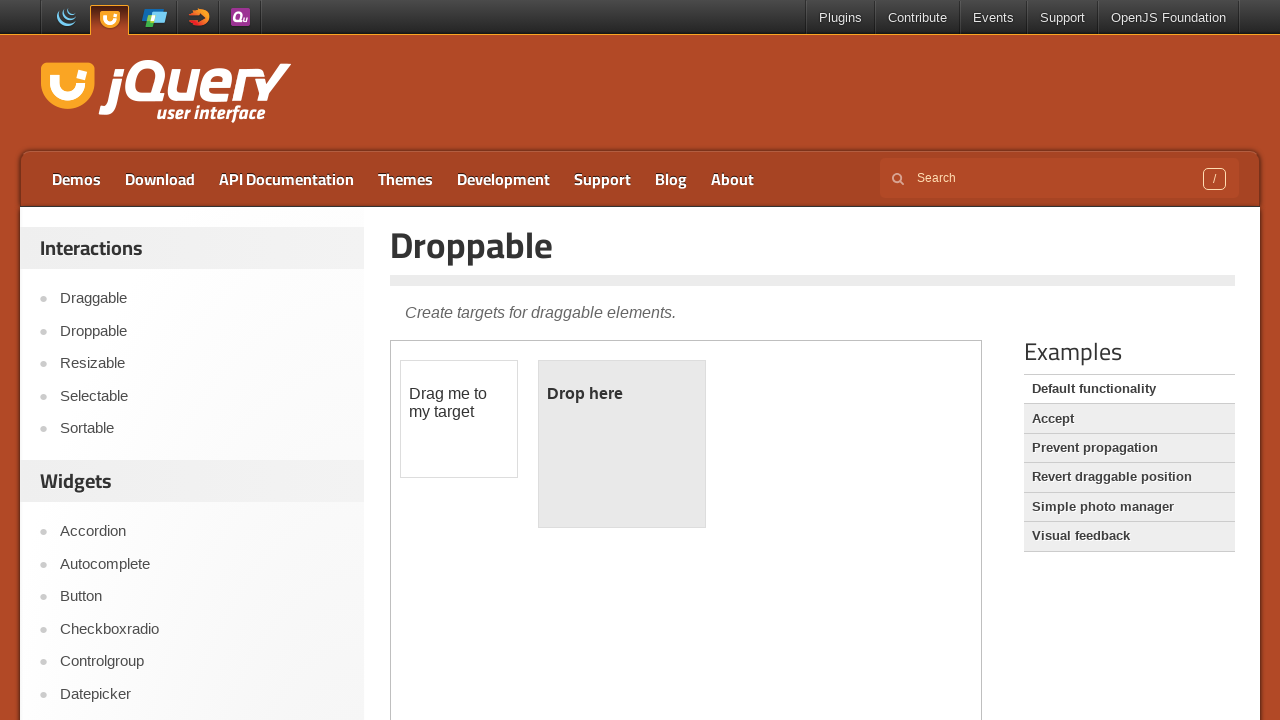

Located the draggable element
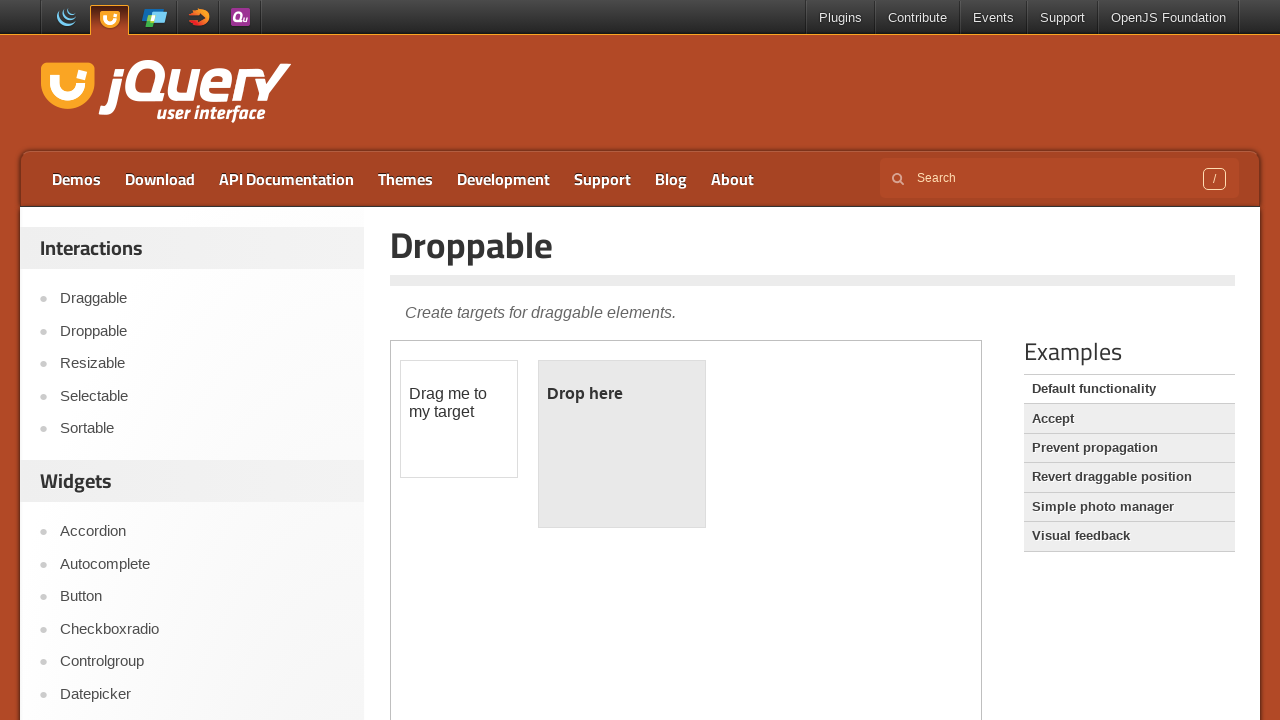

Located the droppable target element
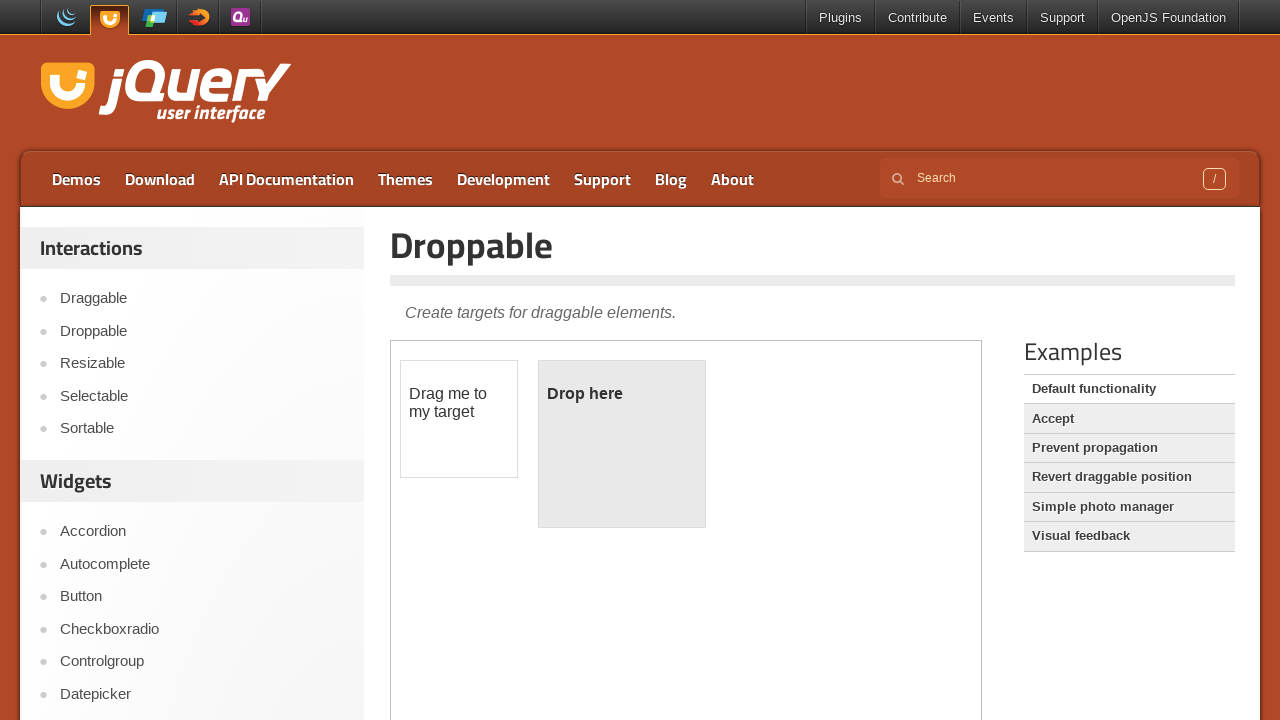

Dragged element onto droppable target at (622, 444)
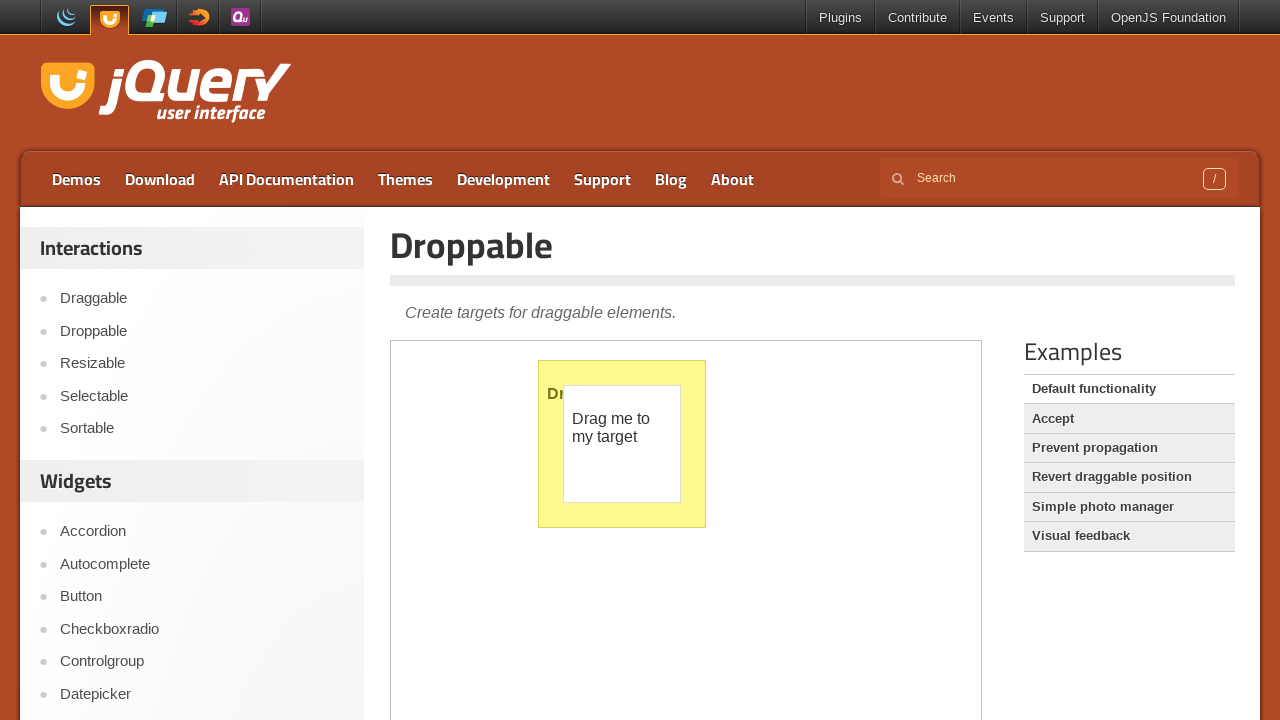

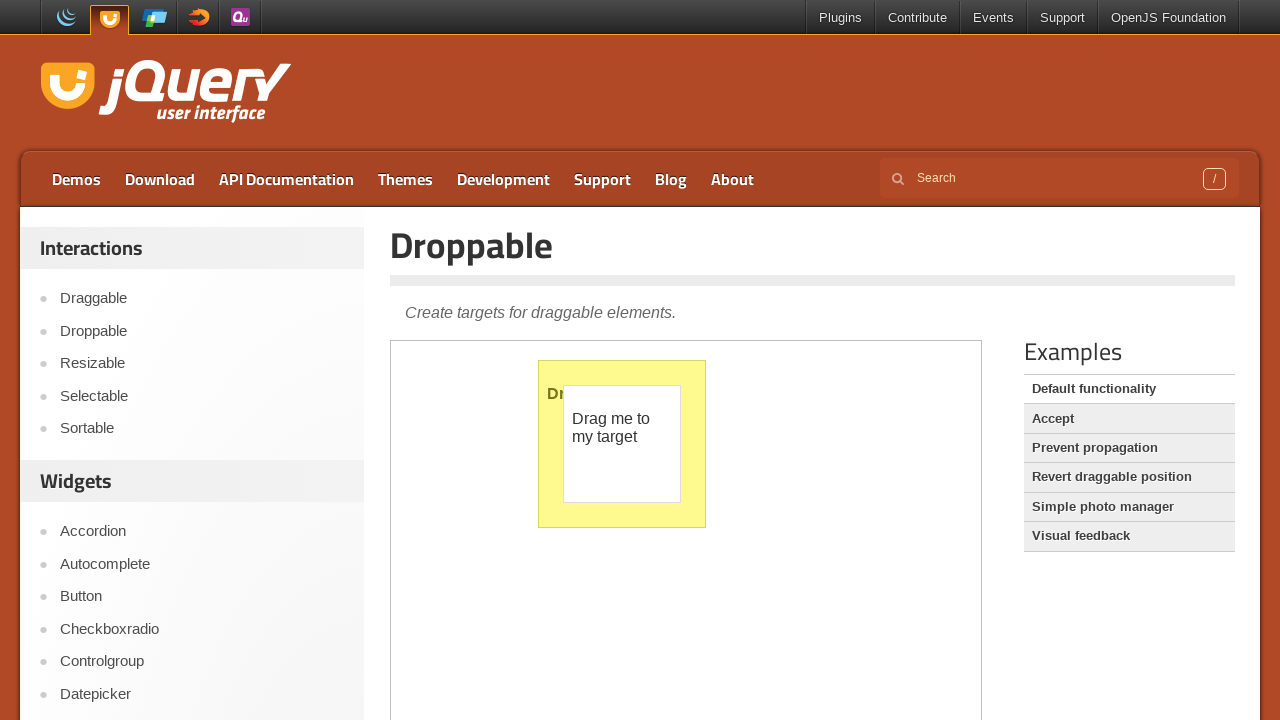